Tests mouse hover functionality on a multi-level menu by hovering over main menu item and then navigating to sub-menu items

Starting URL: https://demoqa.com/menu/#

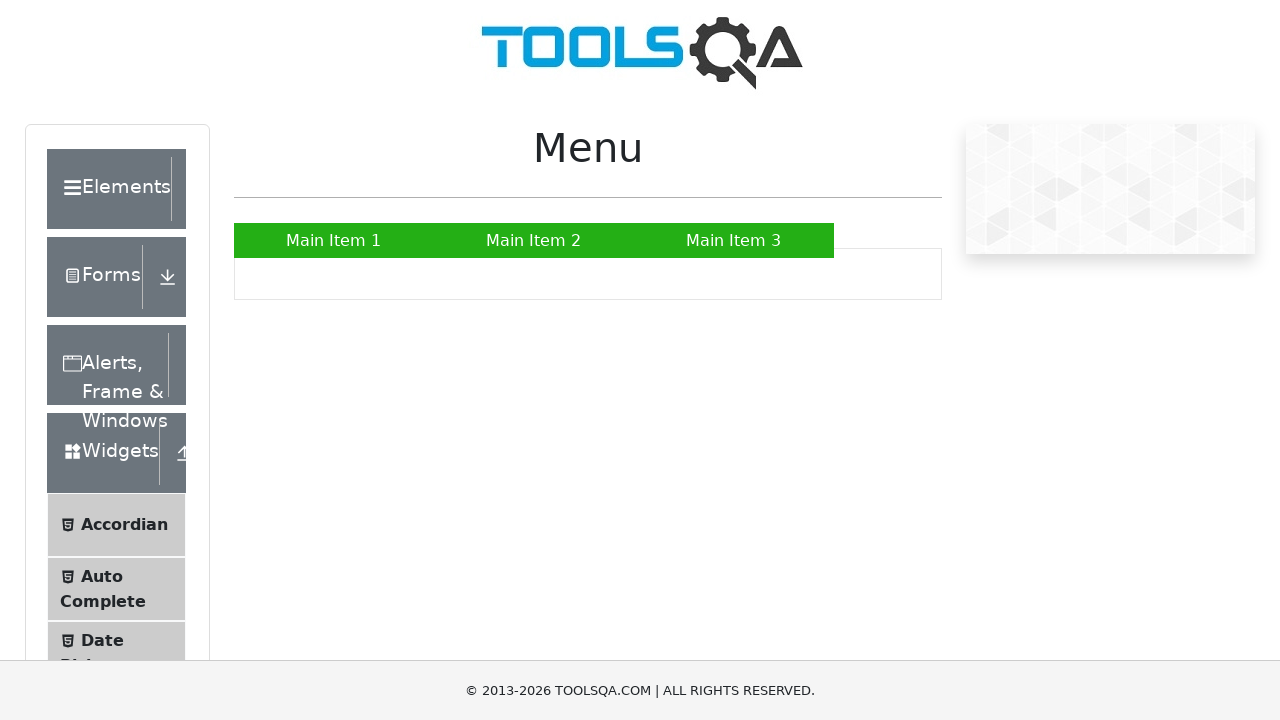

Hovered over main menu item 'Main Item 2' at (534, 240) on xpath=//a[text()='Main Item 2']
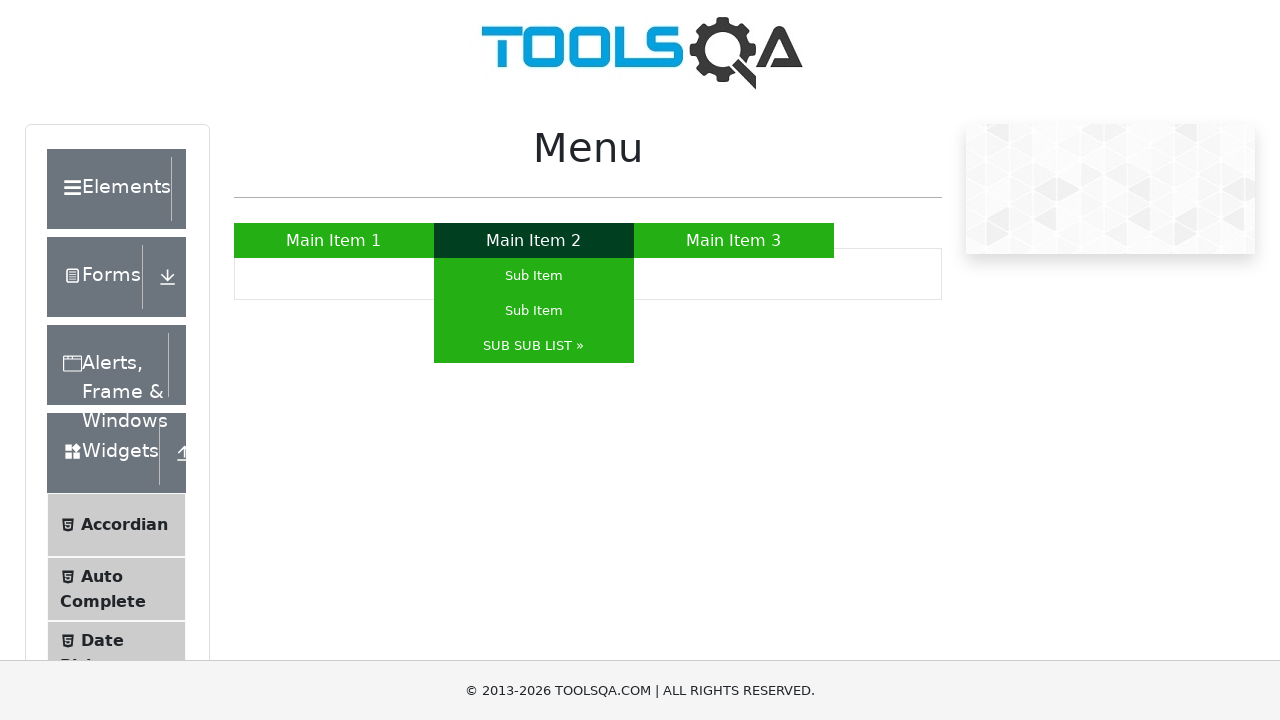

Waited for submenu to appear
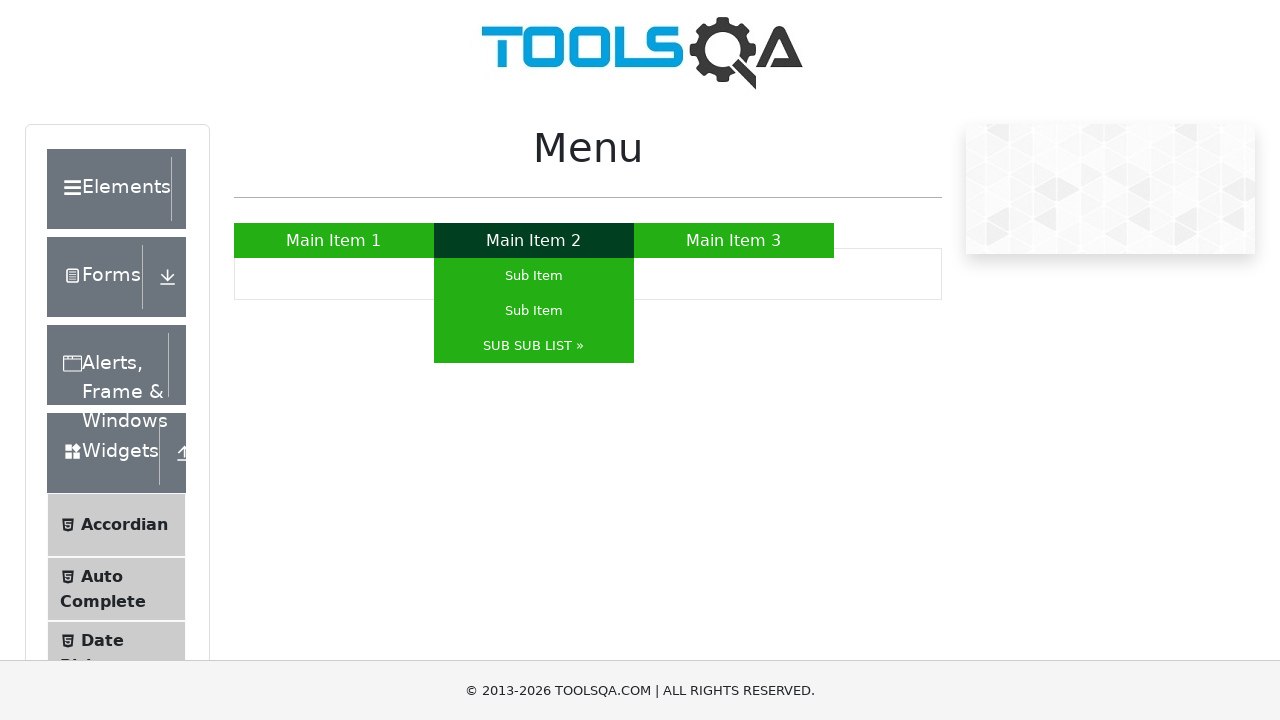

Hovered over sub-submenu item 'SUB SUB LIST' at (534, 346) on xpath=//a[contains(text(),'SUB SUB LIST')]
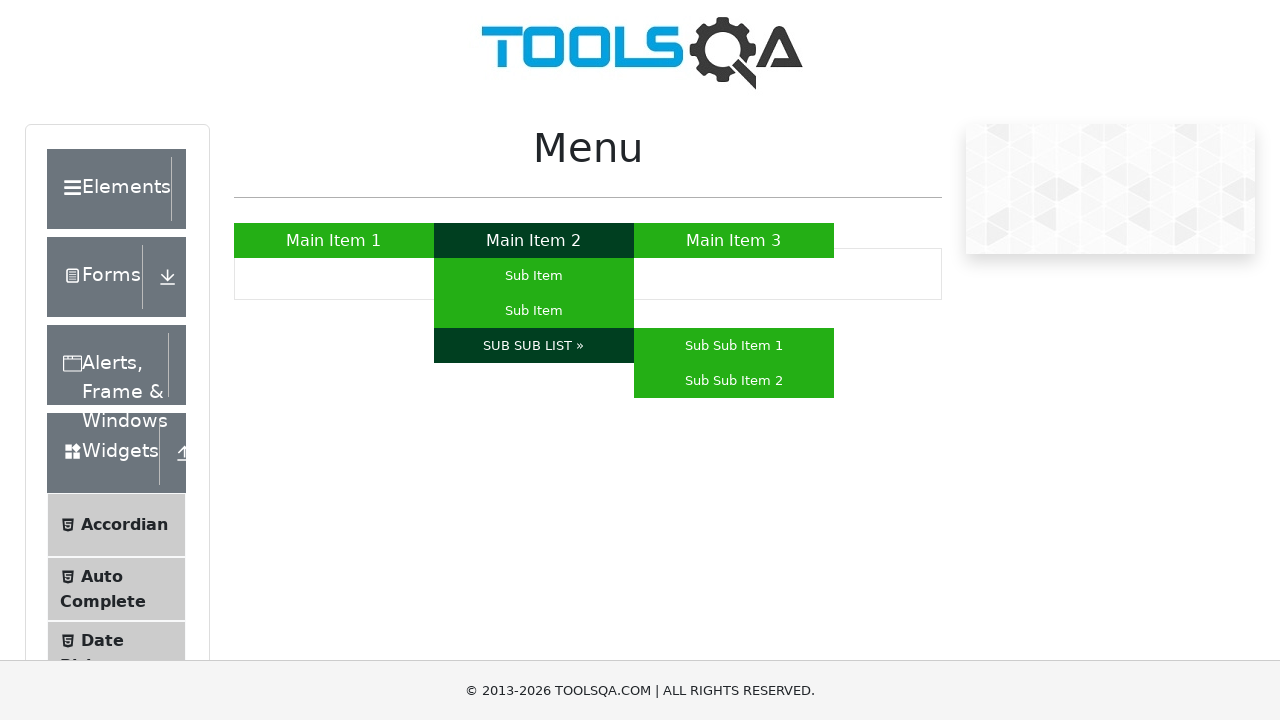

Waited to see the final result
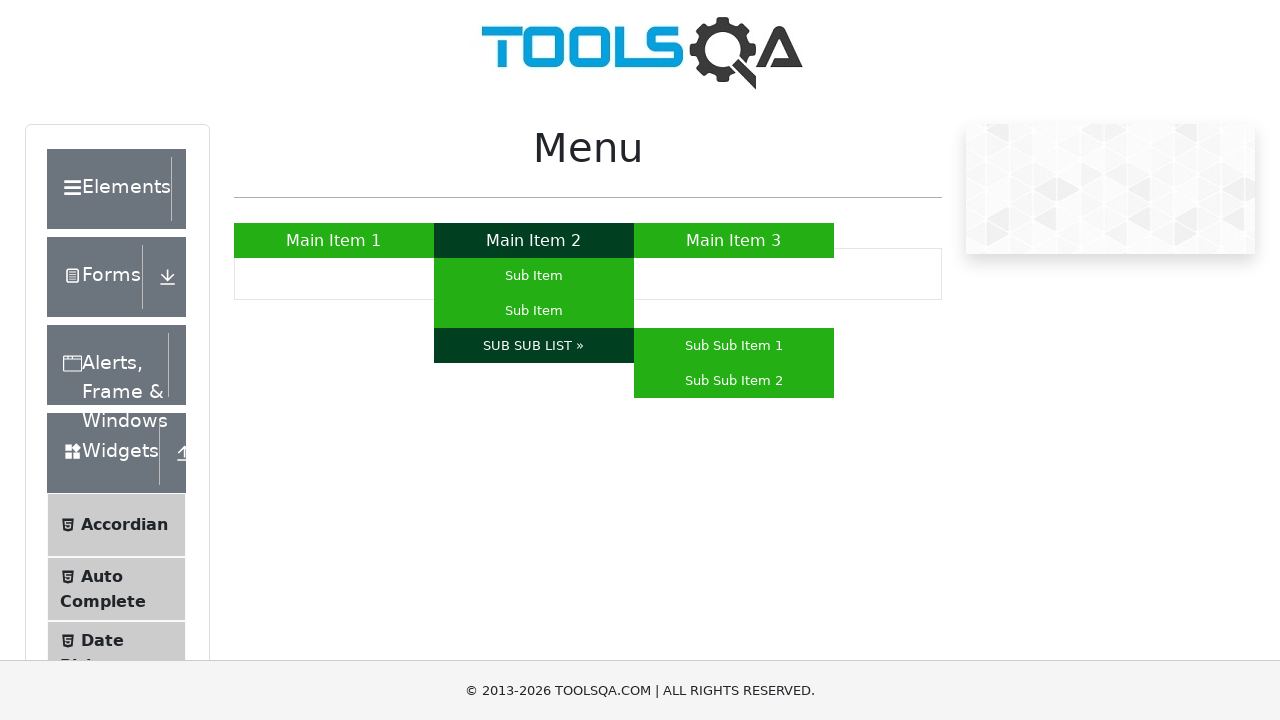

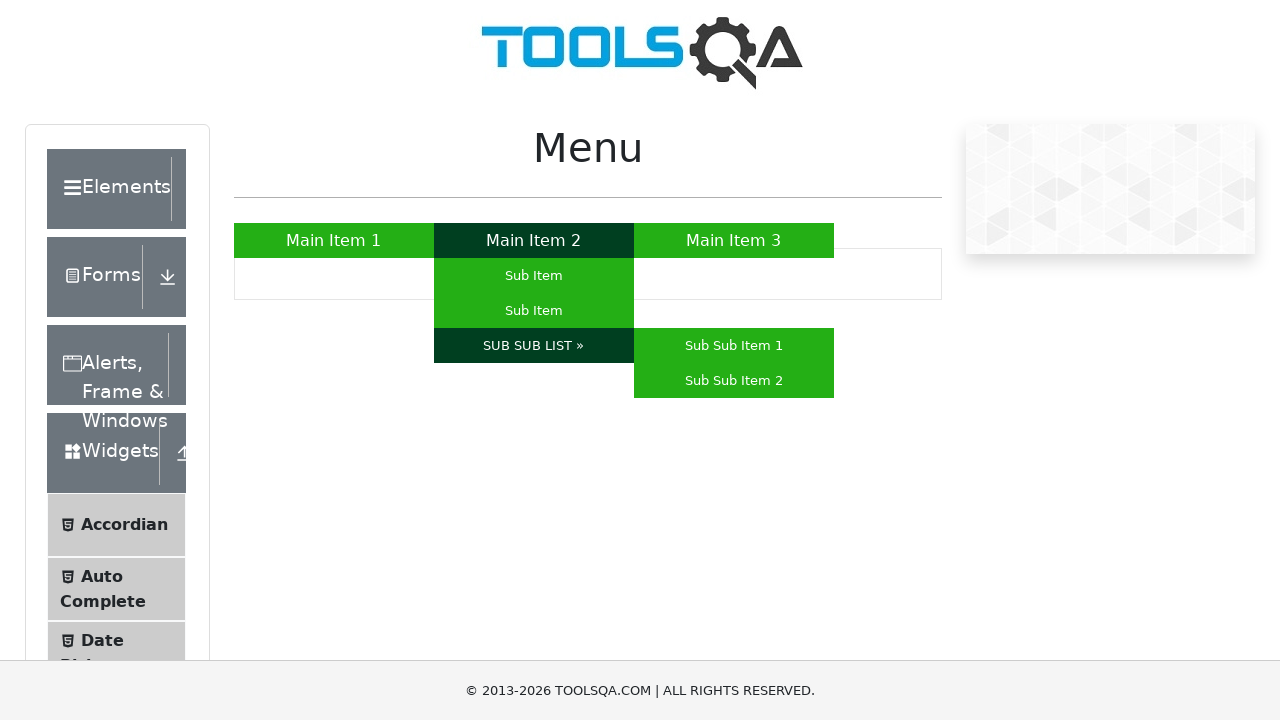